Navigates to Form Authentication page and verifies the Elemental Selenium link href attribute

Starting URL: https://the-internet.herokuapp.com/

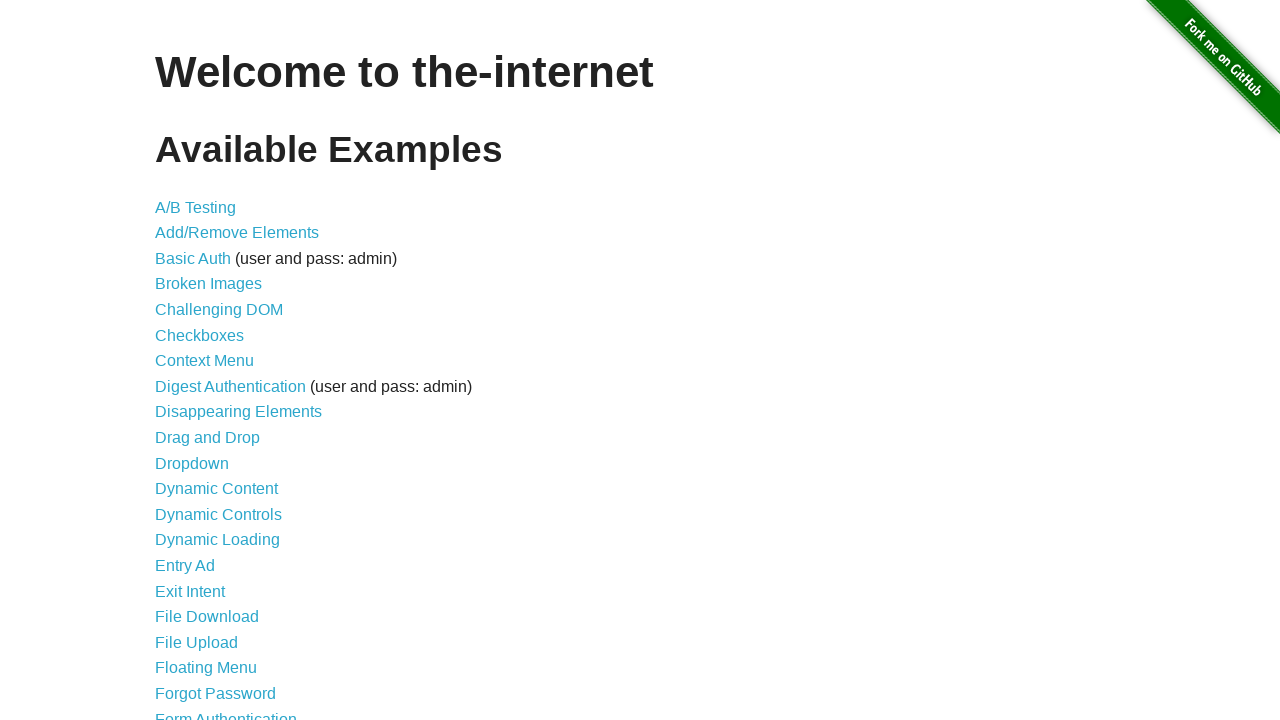

Clicked on Form Authentication link at (226, 712) on text=Form Authentication
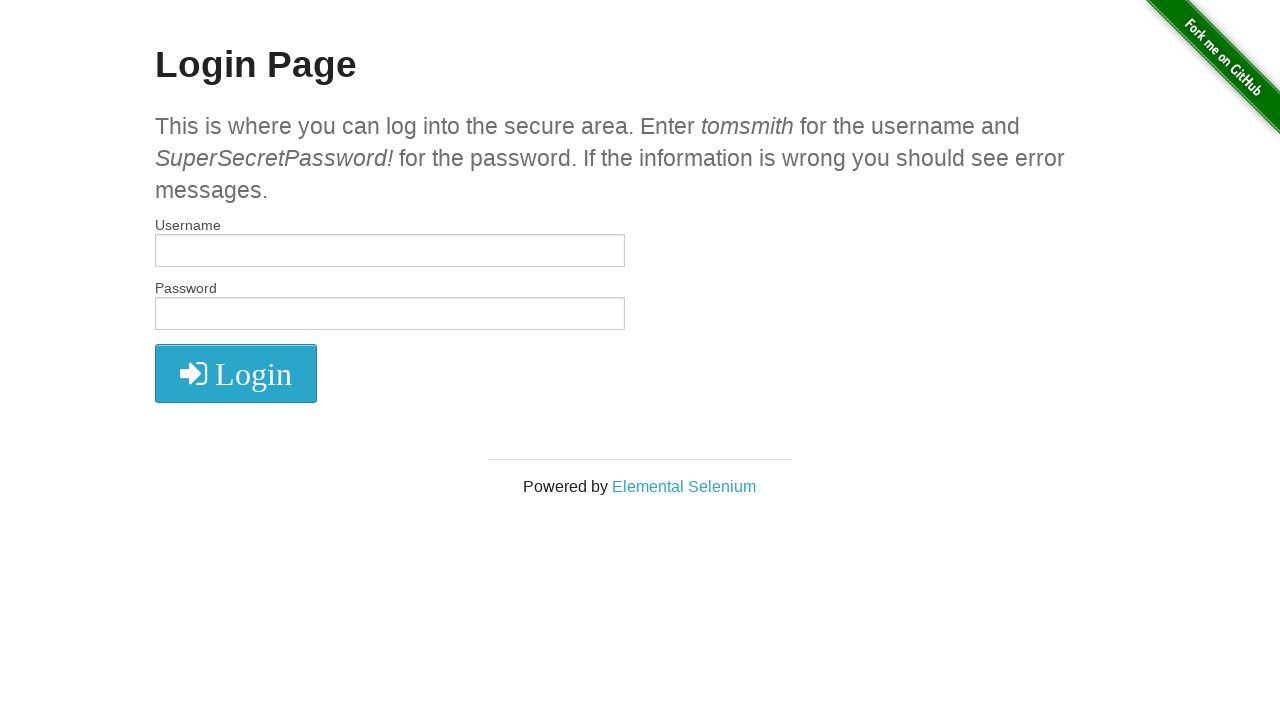

Located Elemental Selenium link
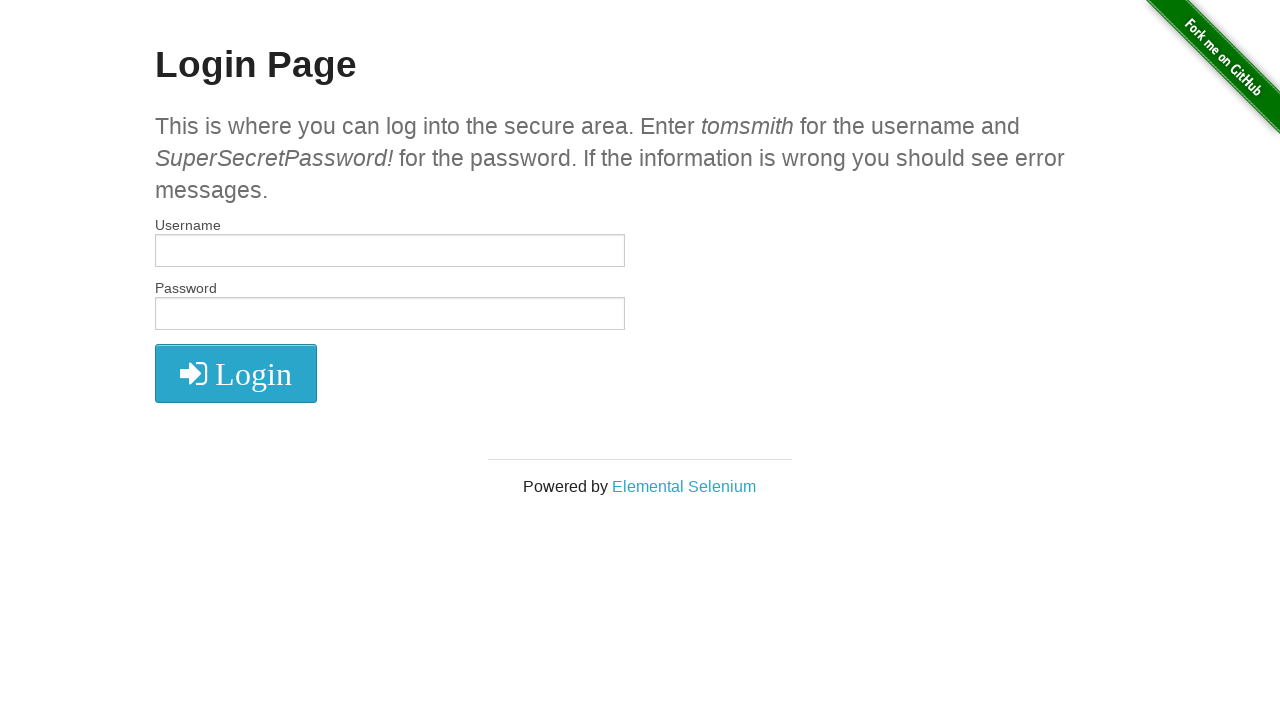

Retrieved href attribute from Elemental Selenium link
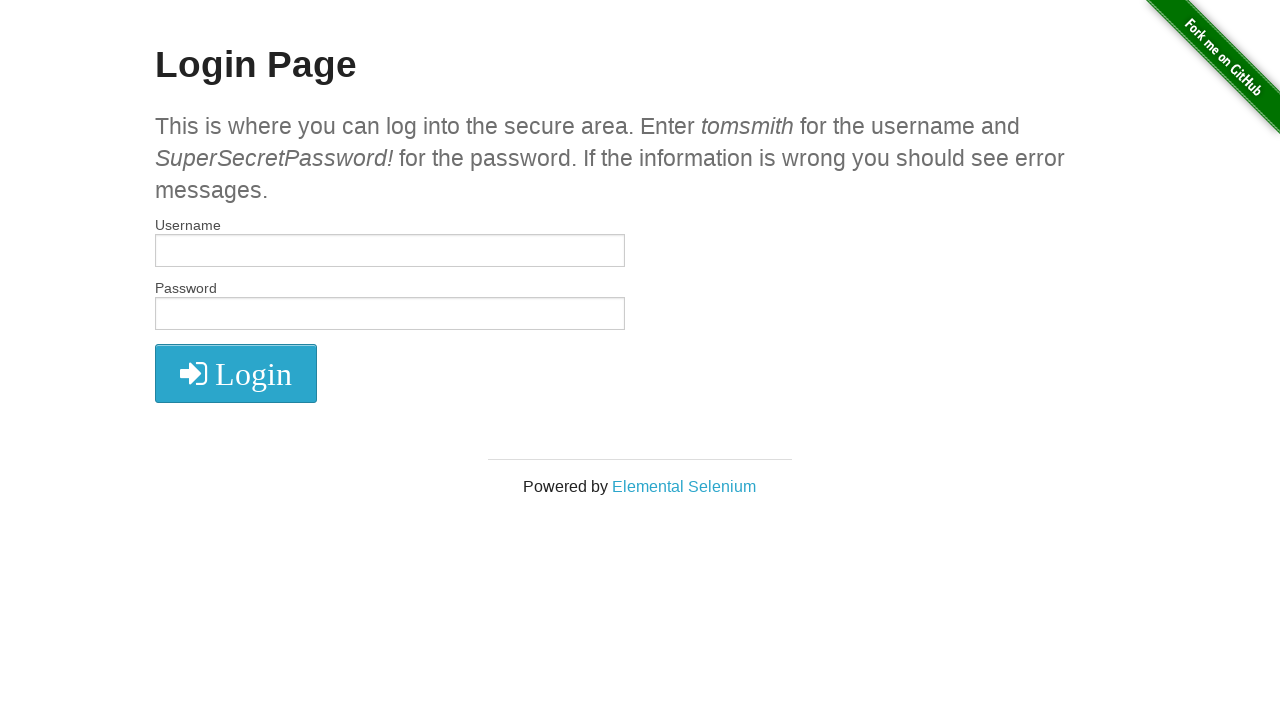

Verified Elemental Selenium link href is 'http://elementalselenium.com/'
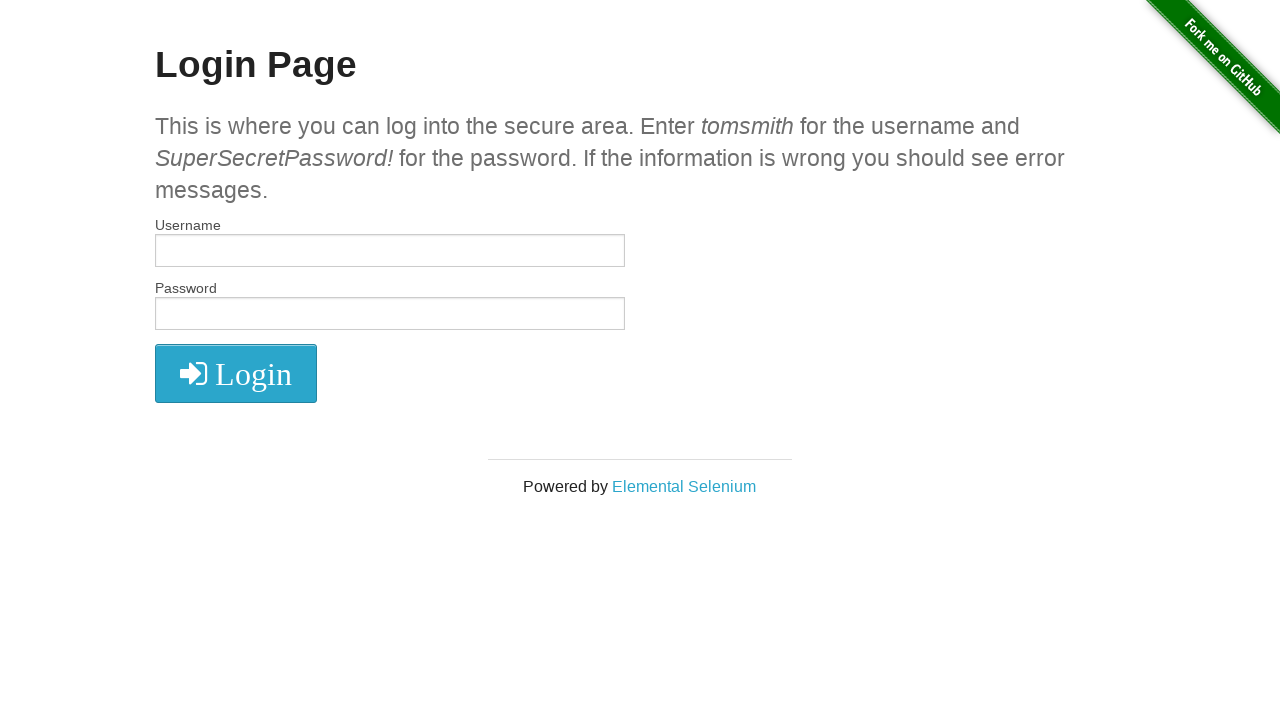

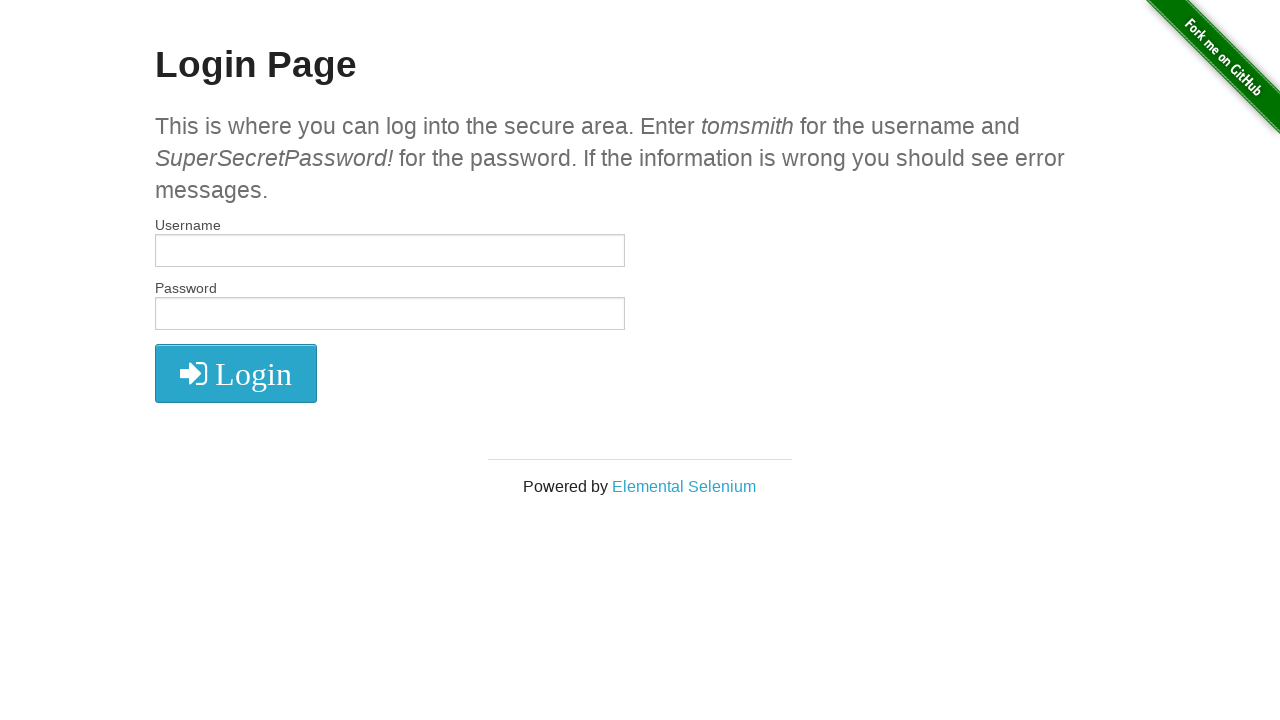